Tests radio button interactions by clicking three different radio buttons using various selector strategies (id, css, xpath)

Starting URL: https://formy-project.herokuapp.com/radiobutton

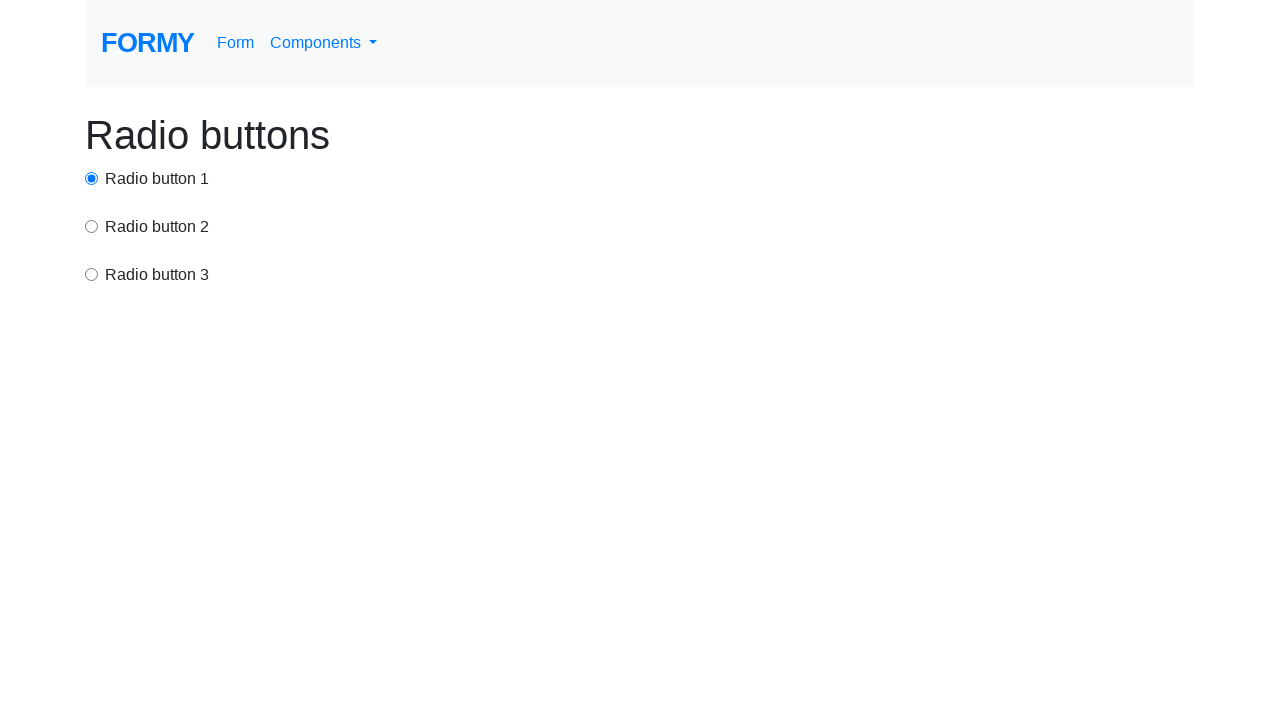

Clicked first radio button using id selector at (92, 178) on #radio-button-1
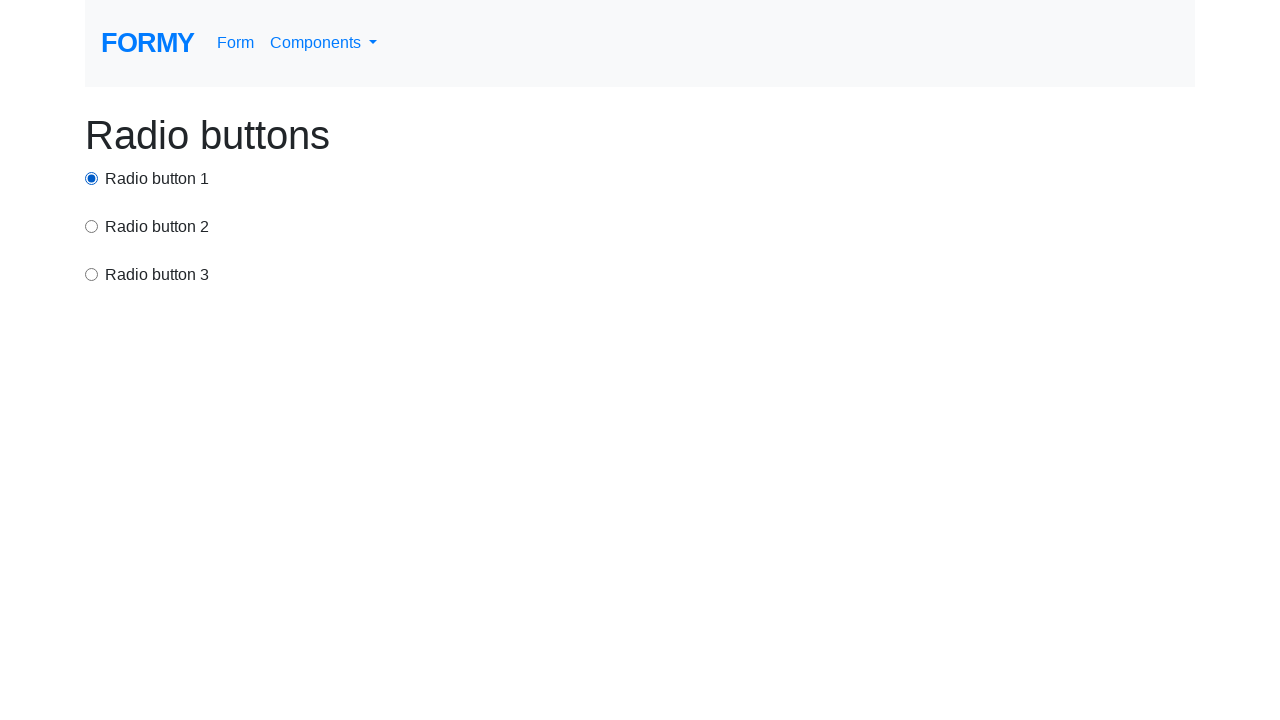

Clicked second radio button using css selector at (92, 226) on input[value='option2']
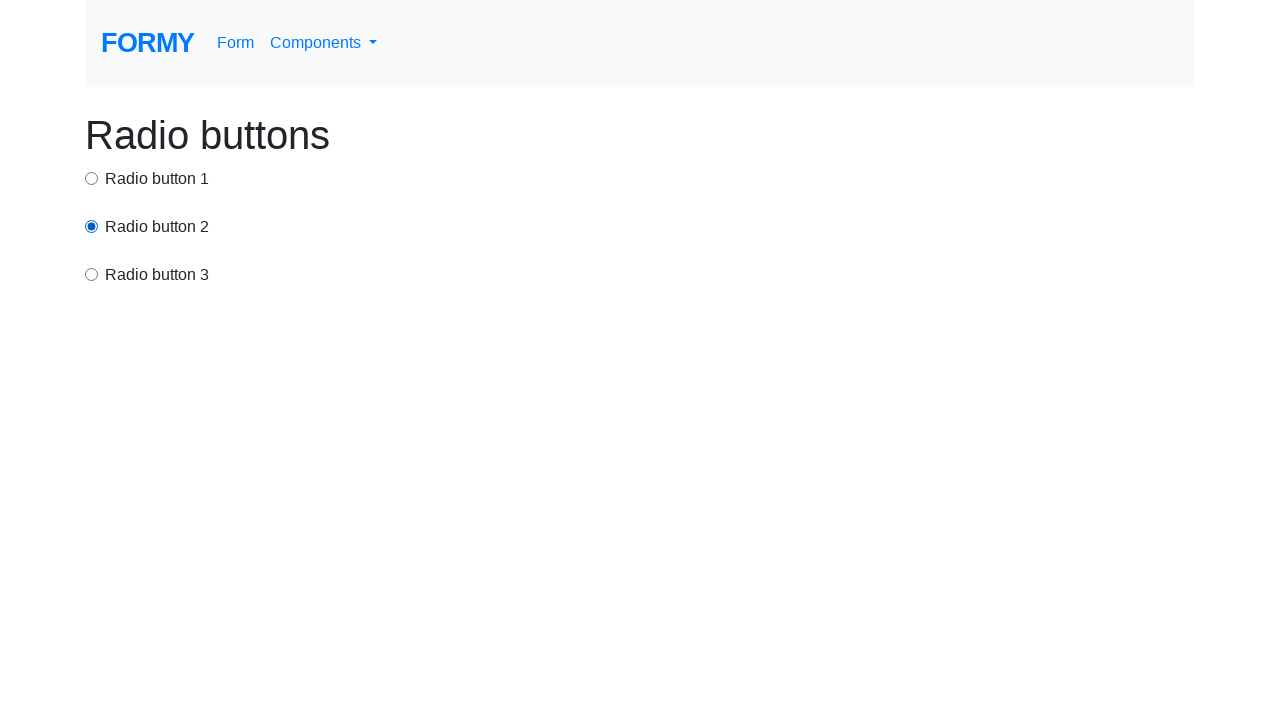

Clicked third radio button using xpath selector at (92, 274) on xpath=/html/body/div/div[3]/input
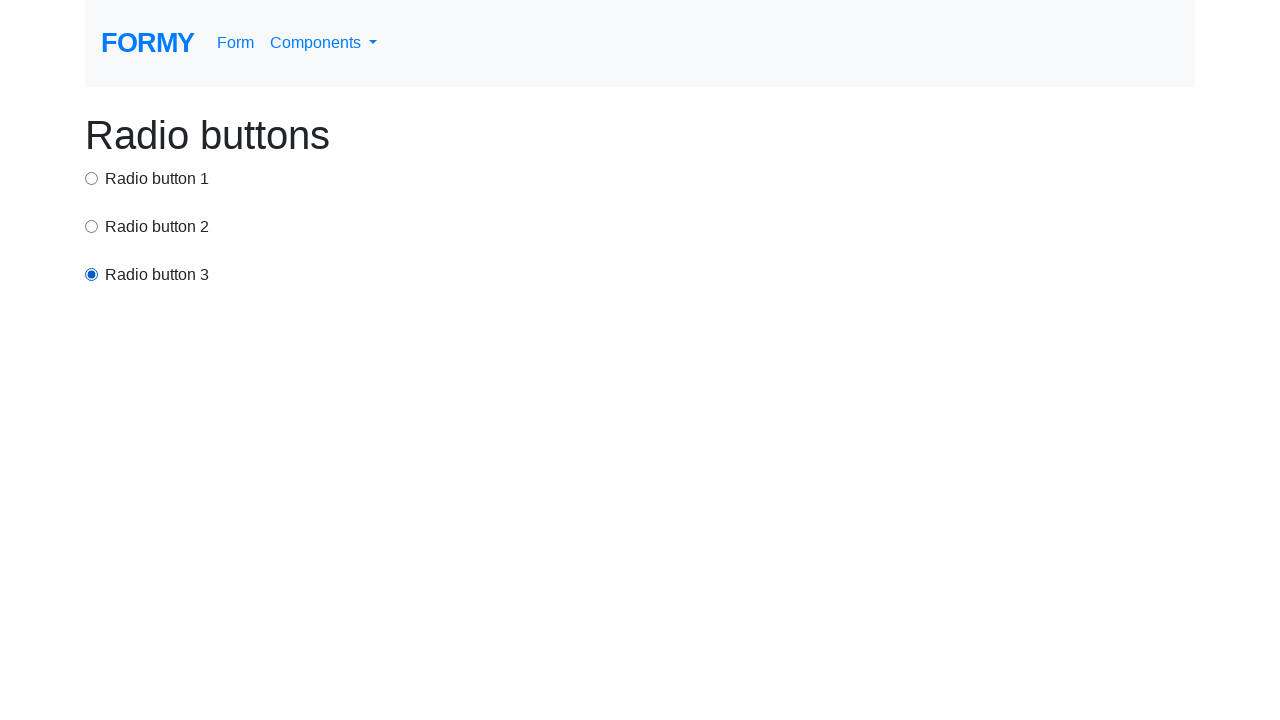

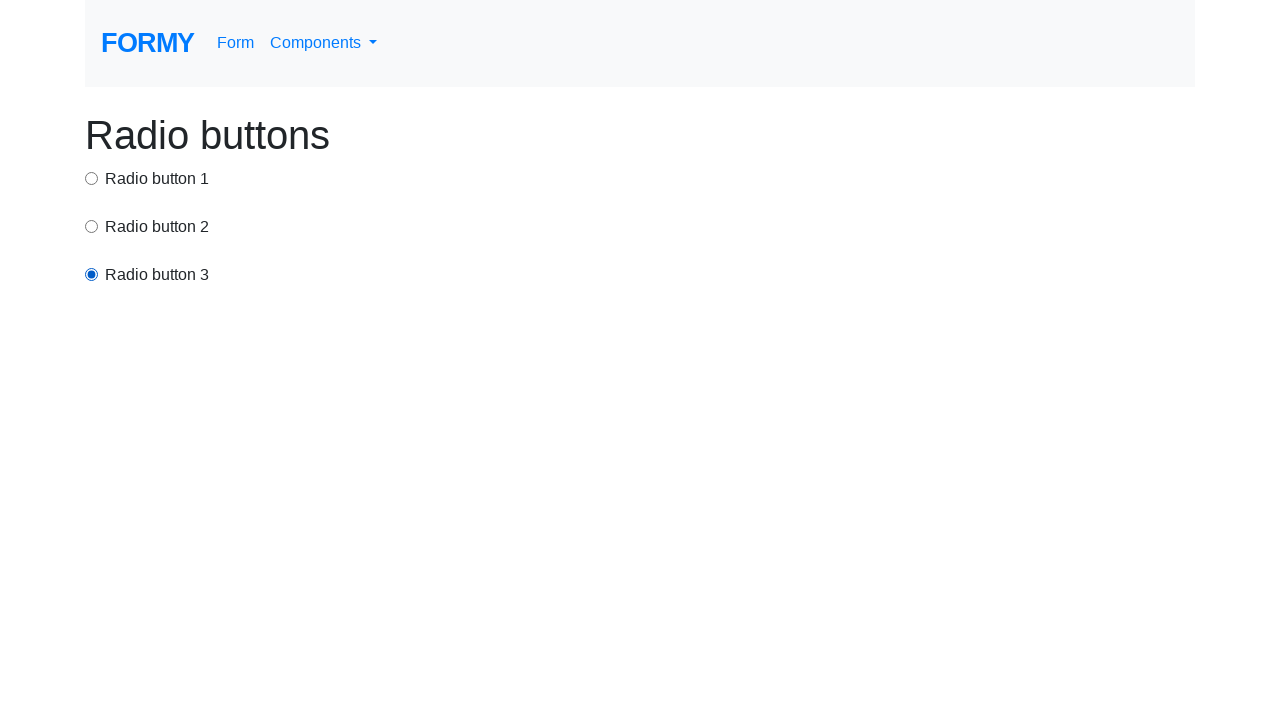